Tests that the main page loads and displays the correct title "WEBSTERS"

Starting URL: https://websters.dev/

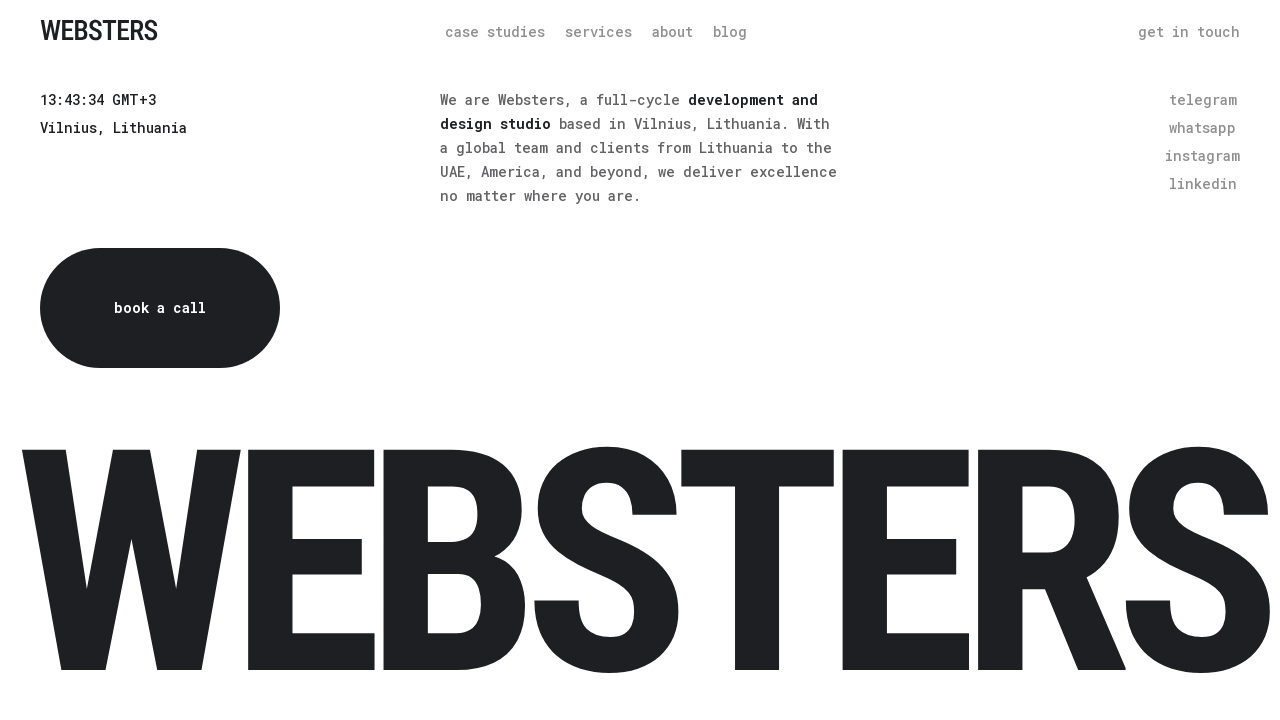

Waited for main heading (h1) to load
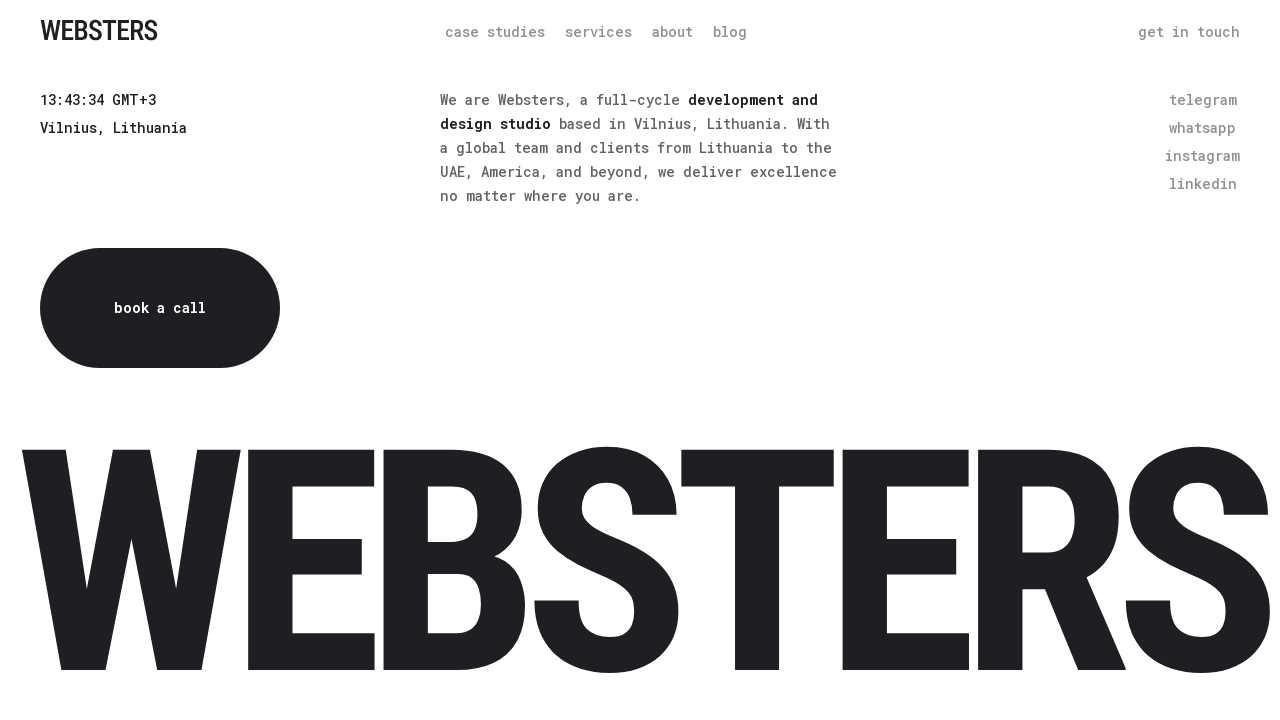

Navigated to https://websters.dev/
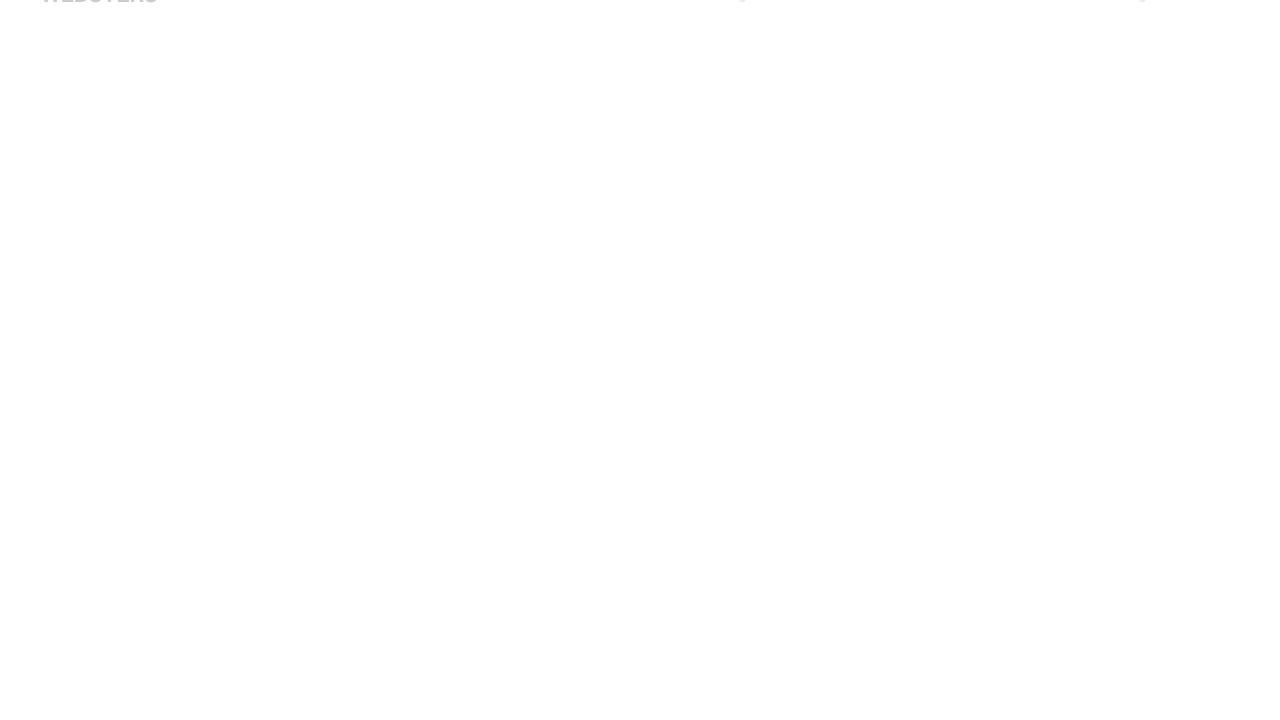

Waited for main heading to load on the page
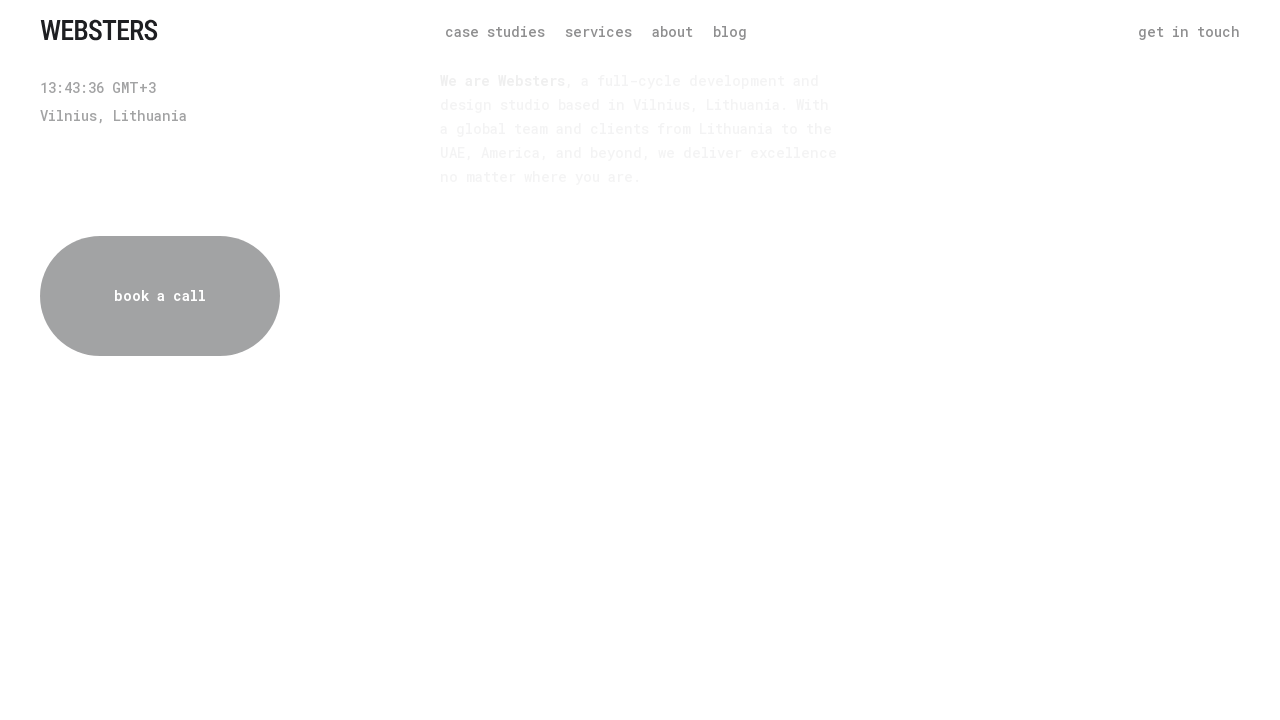

Verified that the page title displays 'WEBSTERS'
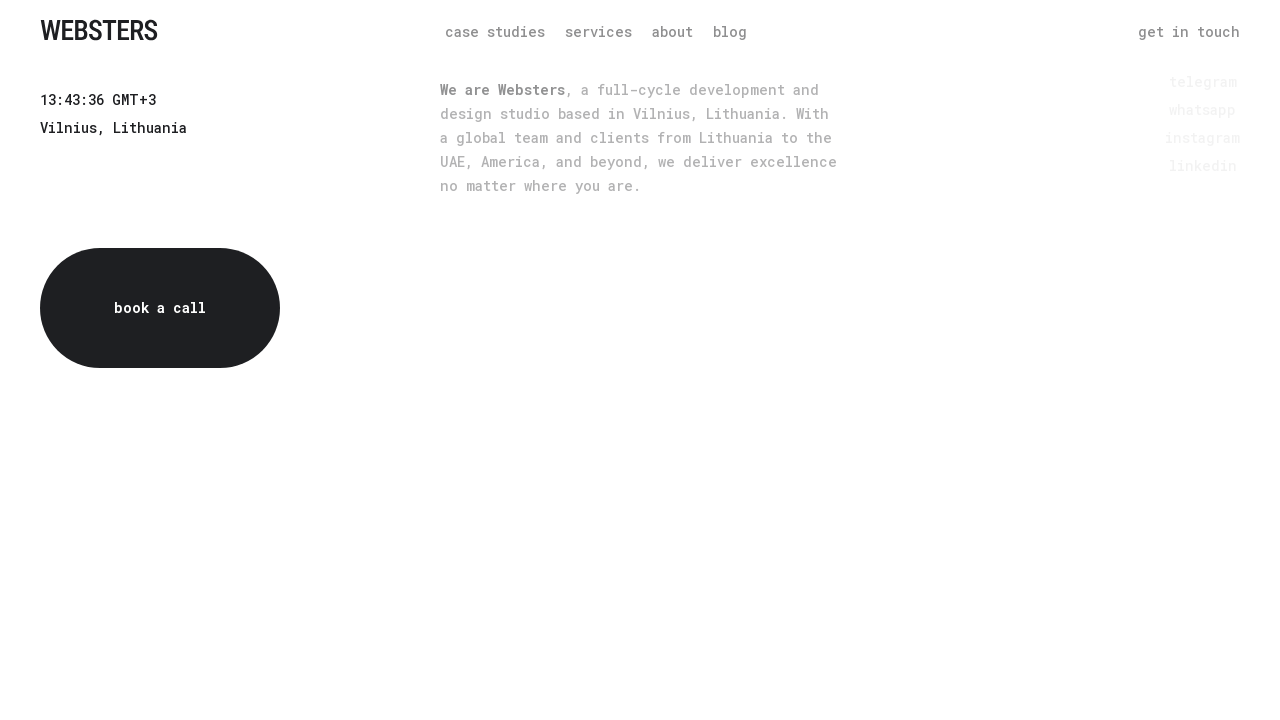

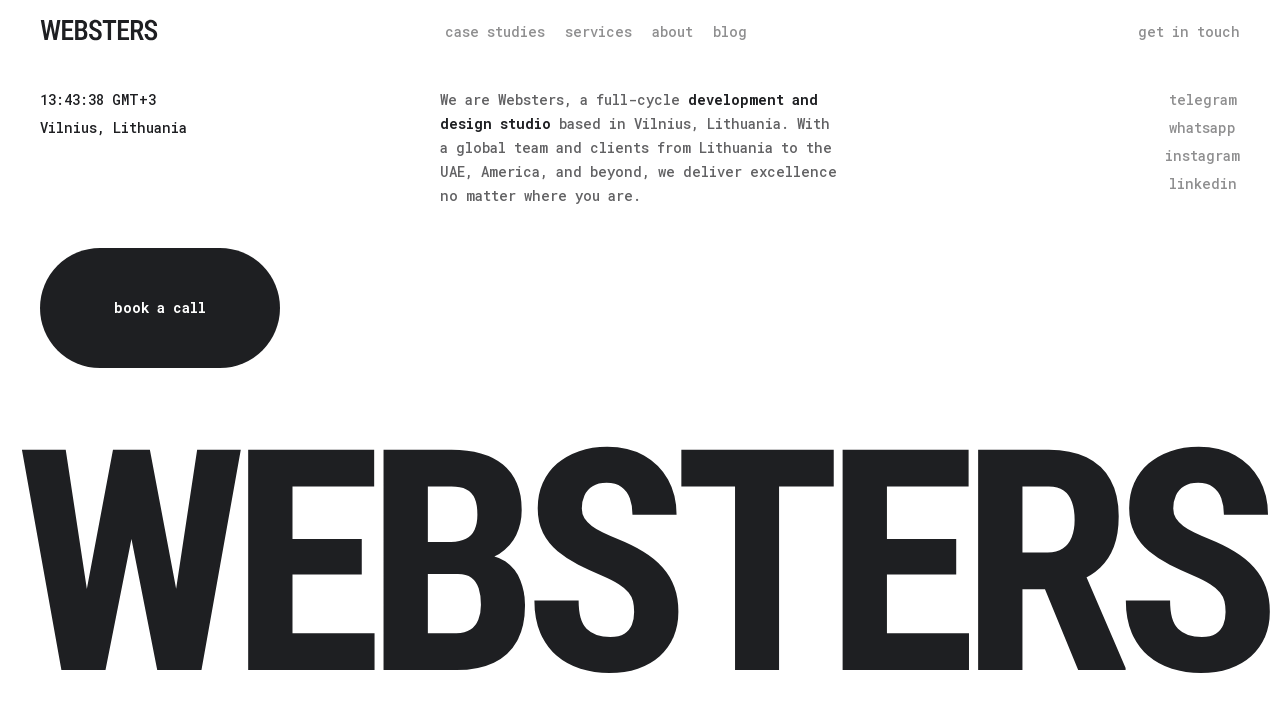